Tests JavaScript prompt alert handling by clicking a button to trigger a prompt, entering text into the prompt, and accepting it.

Starting URL: https://v1.training-support.net/selenium/javascript-alerts

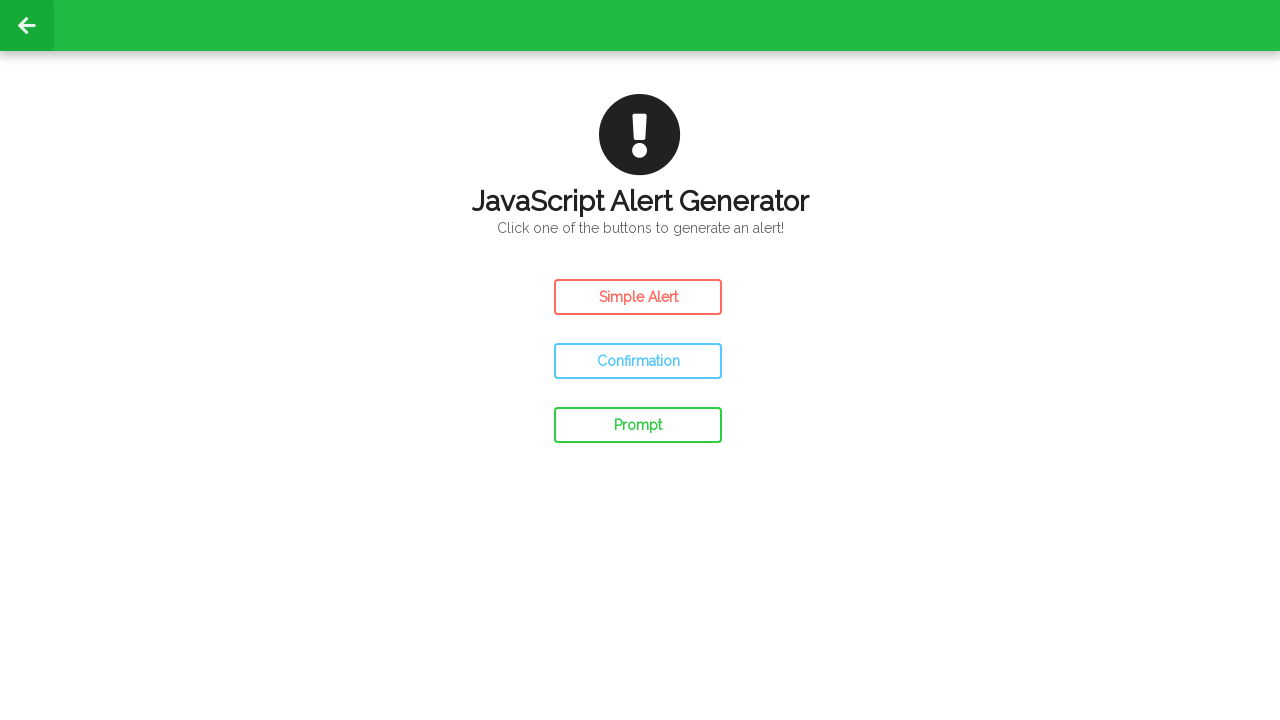

Set up dialog handler to accept prompt with text 'Awesome!'
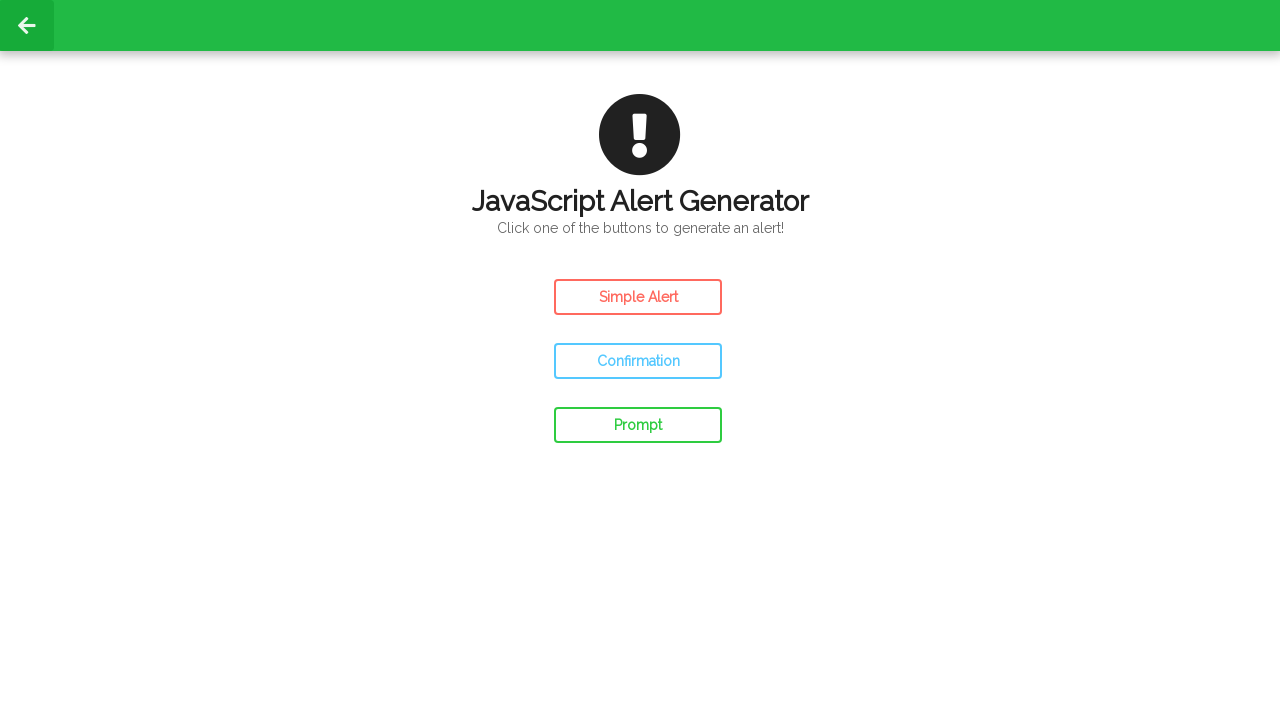

Clicked prompt button to trigger JavaScript prompt alert at (638, 425) on #prompt
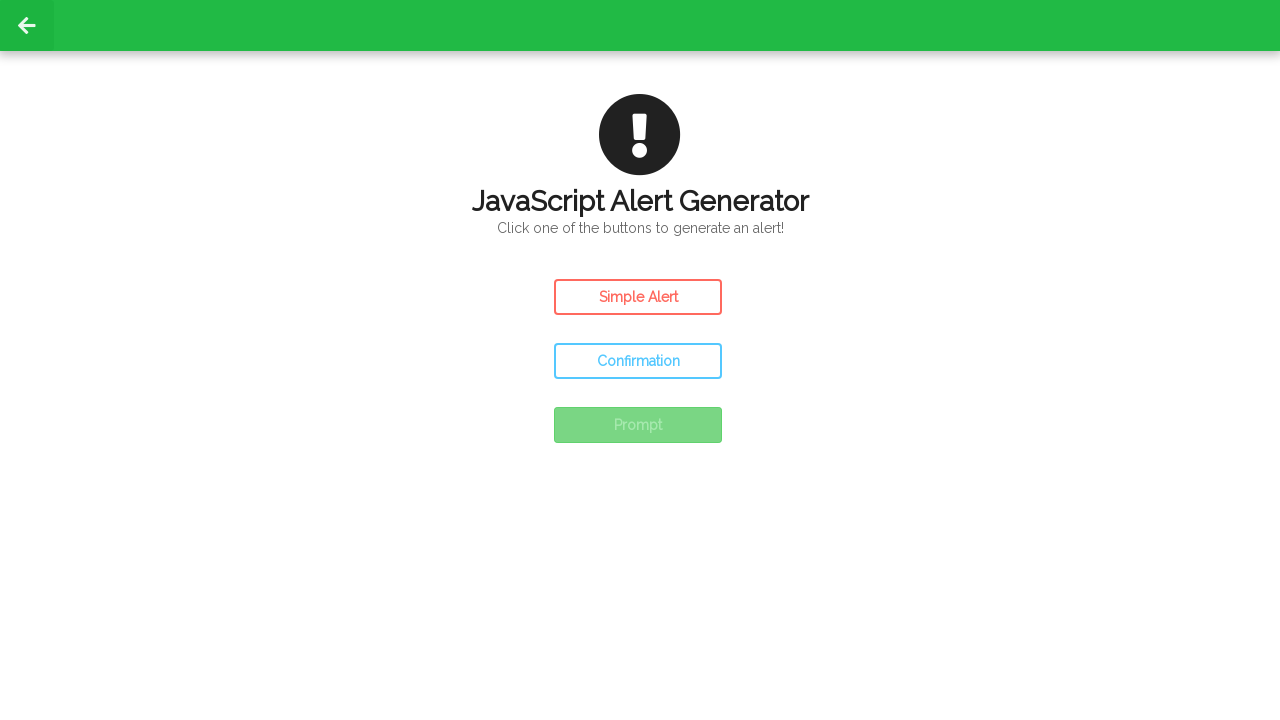

Waited for prompt dialog to be handled and page to update
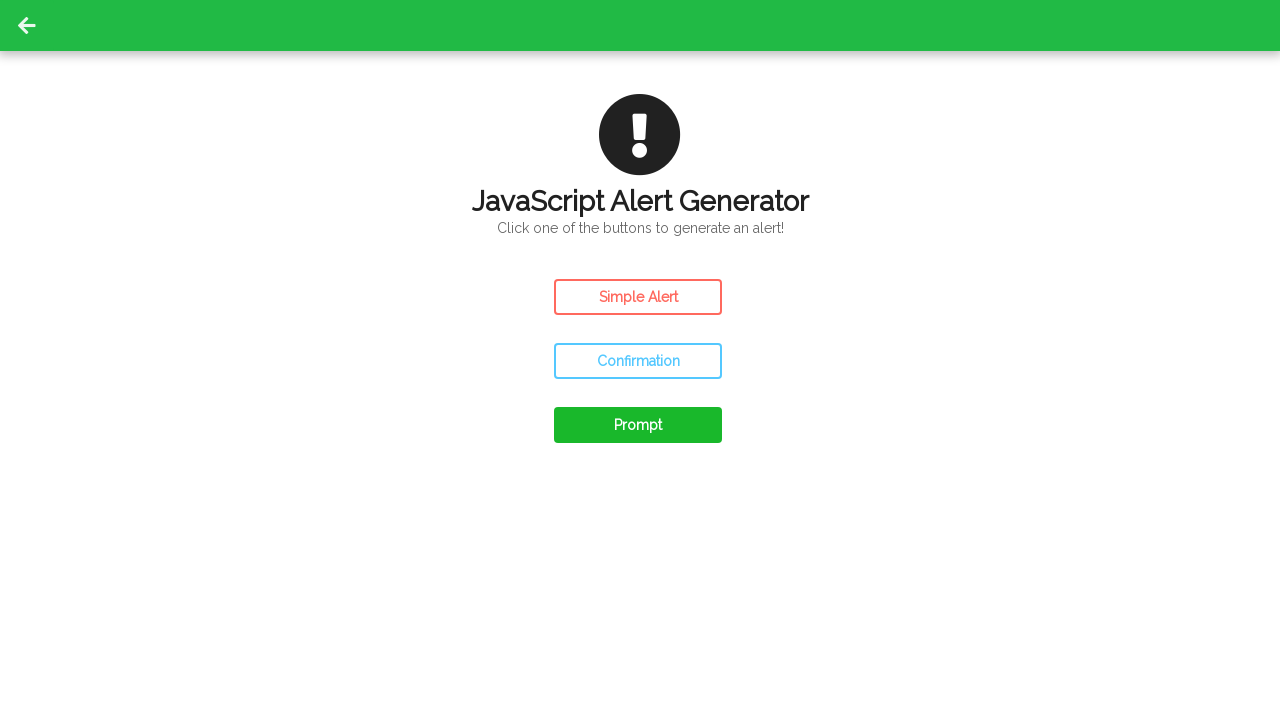

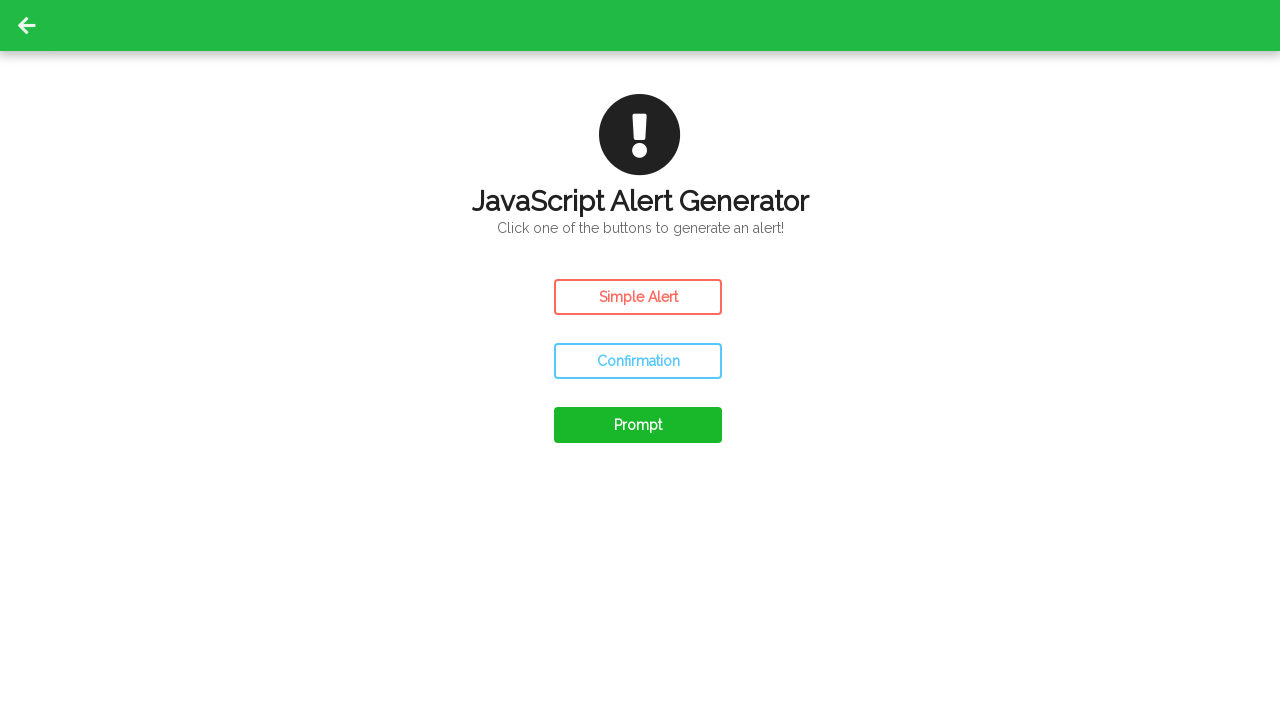